Tests JavaScript confirmation alert by clicking the "Click for JS Confirm" button, accepting the alert, and verifying the confirmation message is displayed.

Starting URL: https://practice.cydeo.com/javascript_alerts

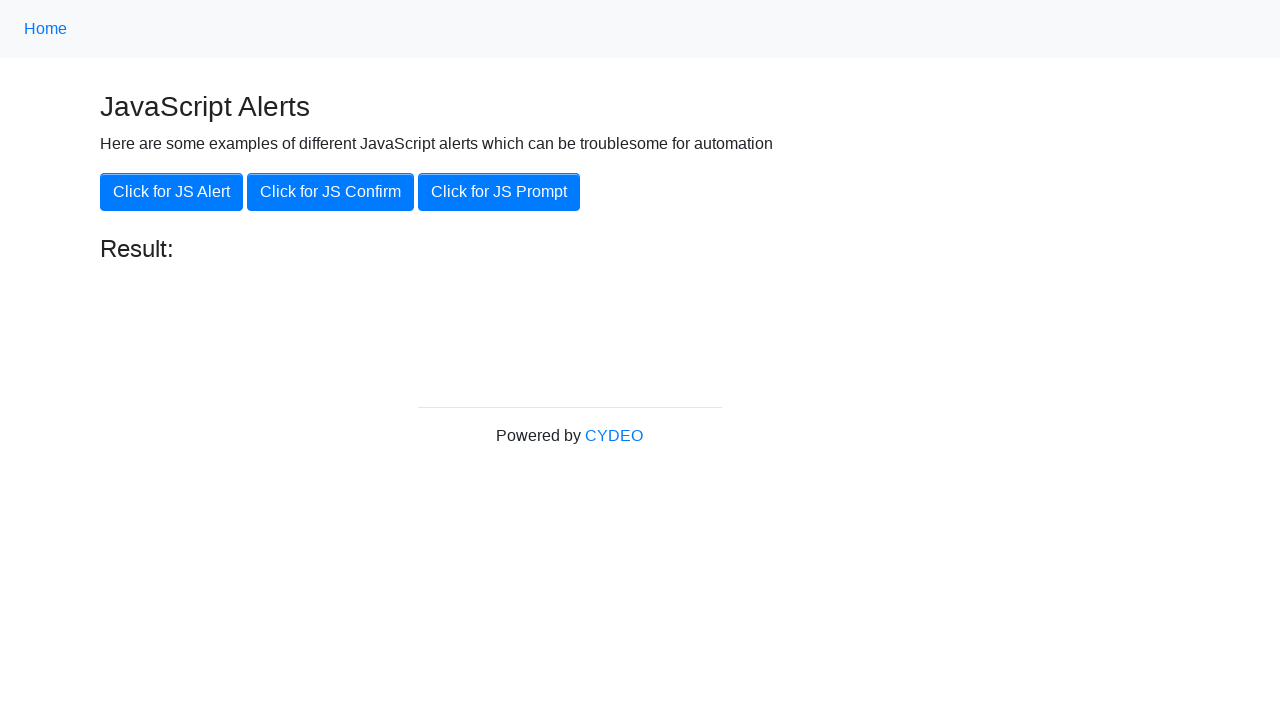

Set up dialog handler to accept the alert
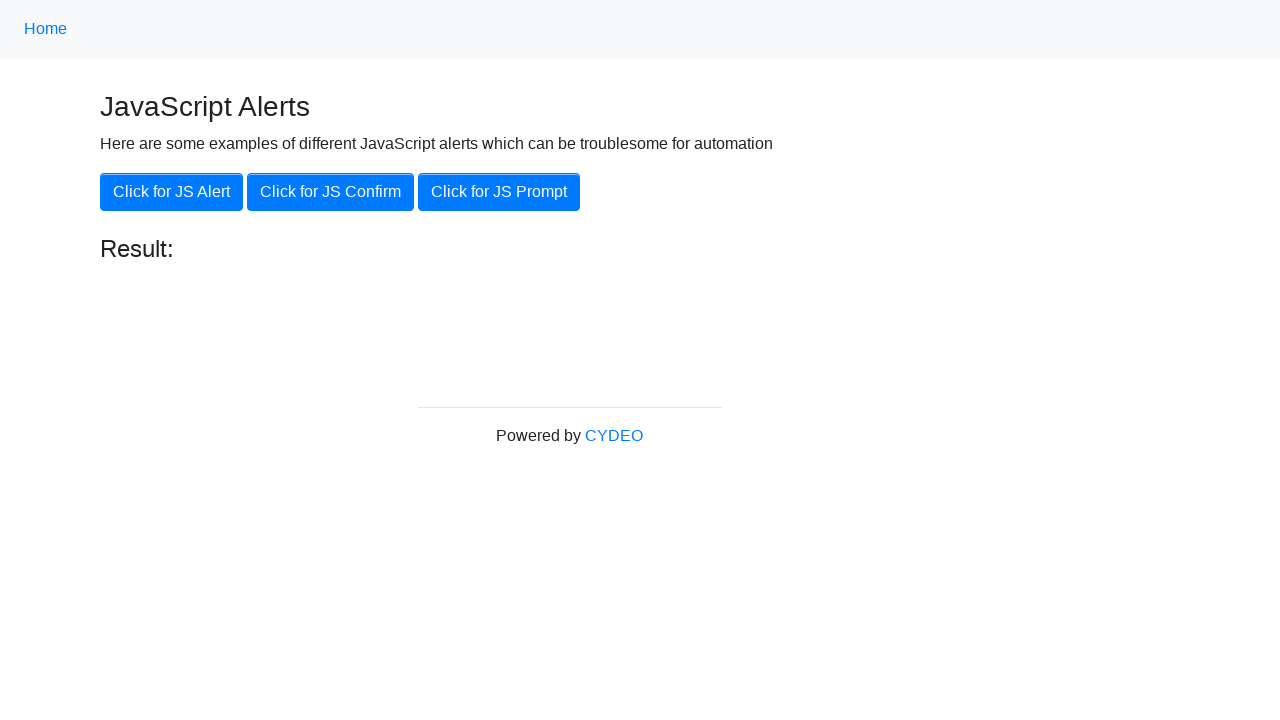

Clicked the 'Click for JS Confirm' button at (330, 192) on xpath=//button[.='Click for JS Confirm']
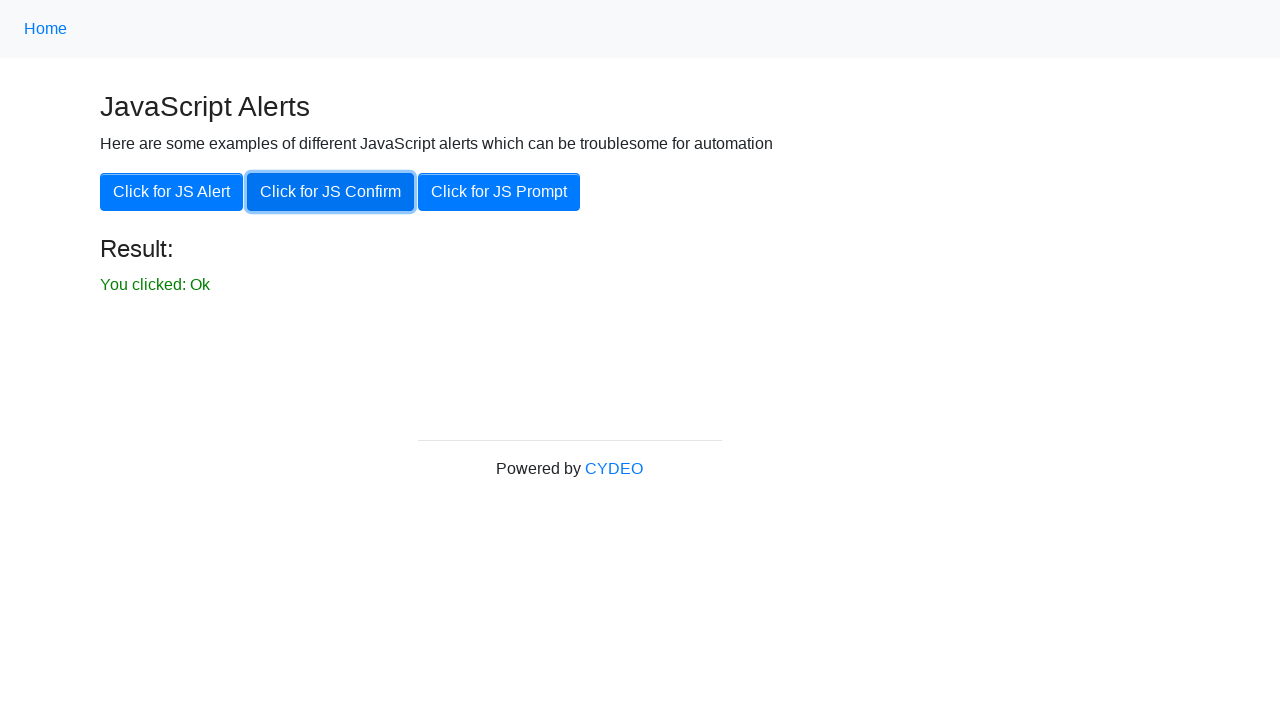

Result element became visible after confirming the alert
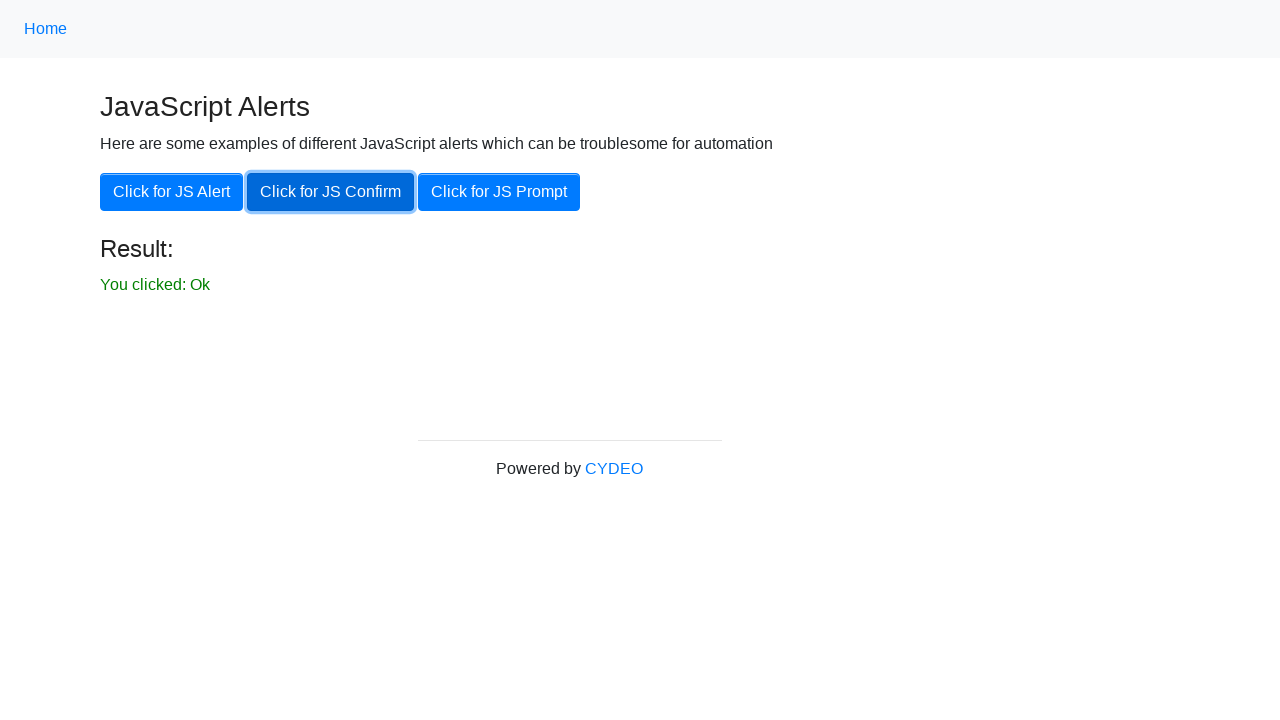

Verified confirmation message 'You clicked: Ok' is displayed
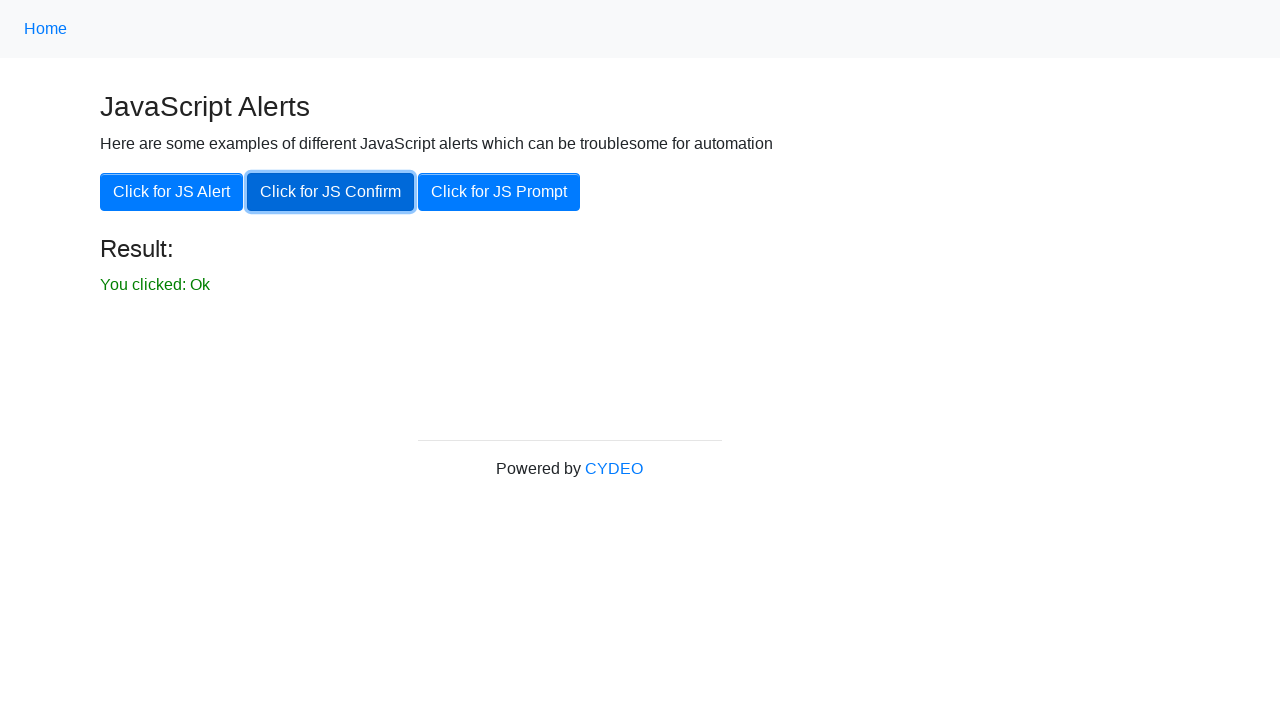

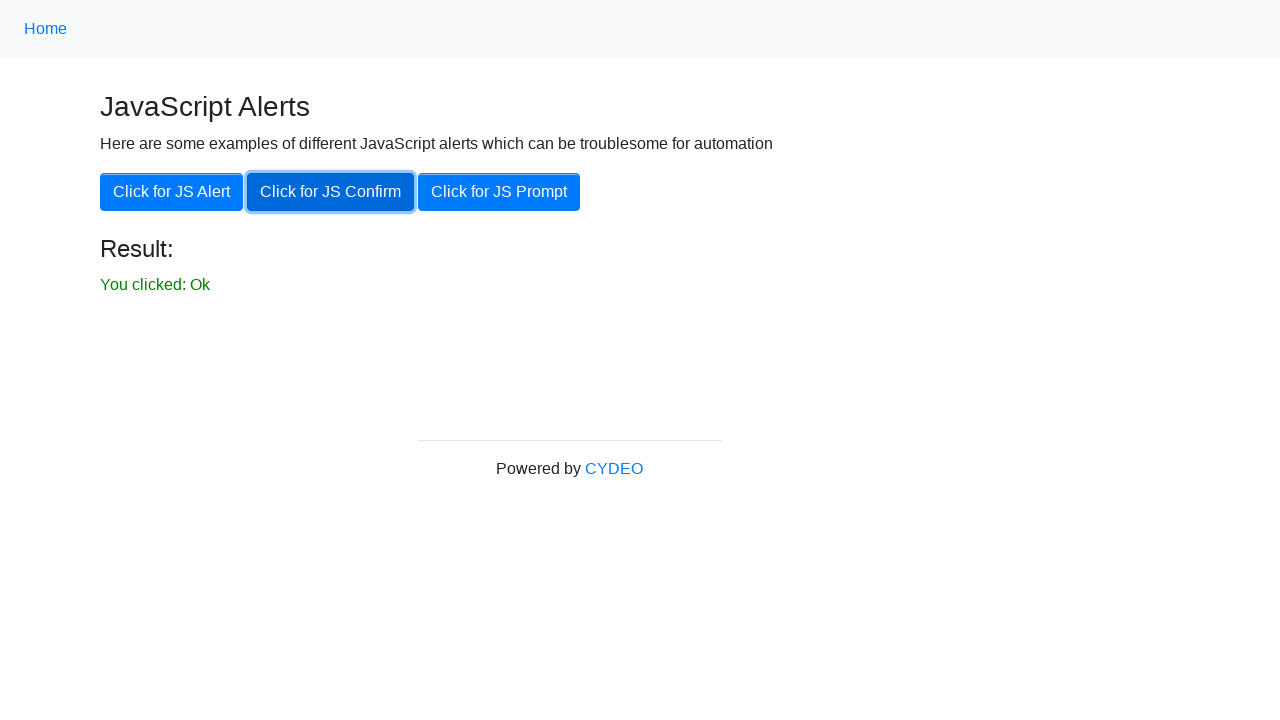